Clicks on the Documentation navigation link and verifies navigation to the documentation page

Starting URL: https://www.selenium.dev

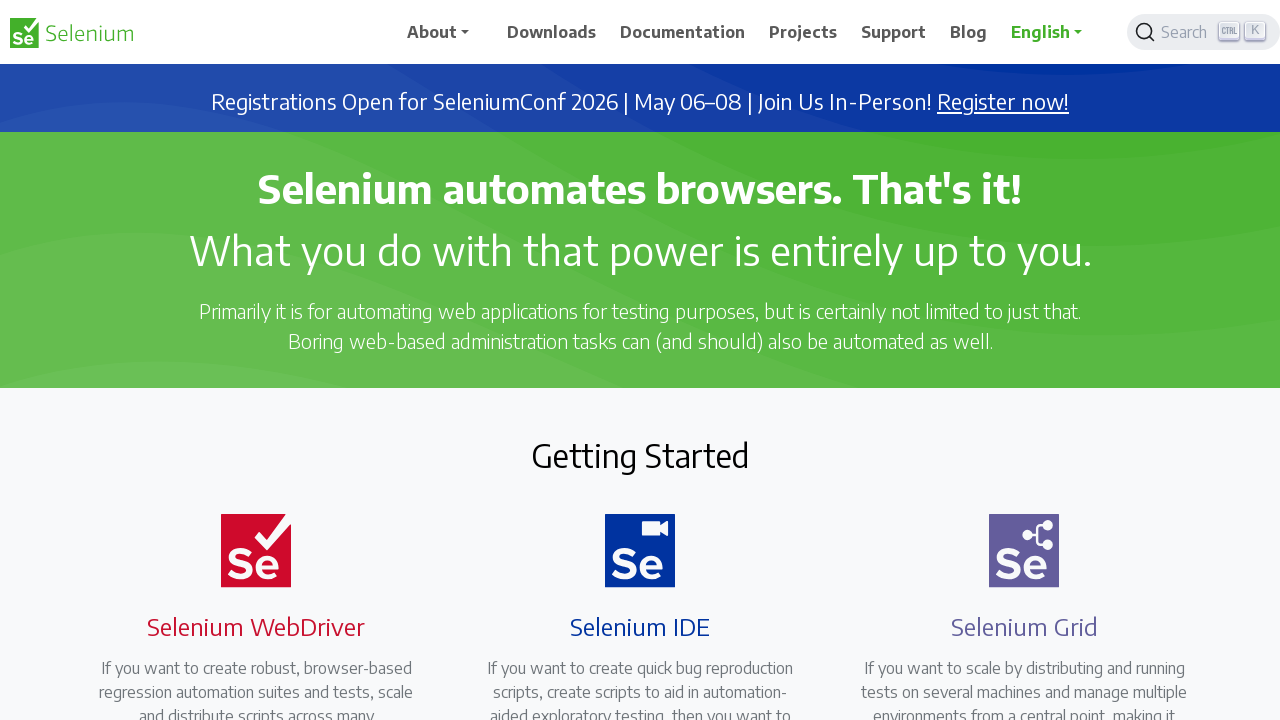

Clicked on the Documentation navigation link at (683, 32) on a.nav-link[href='/documentation'] span
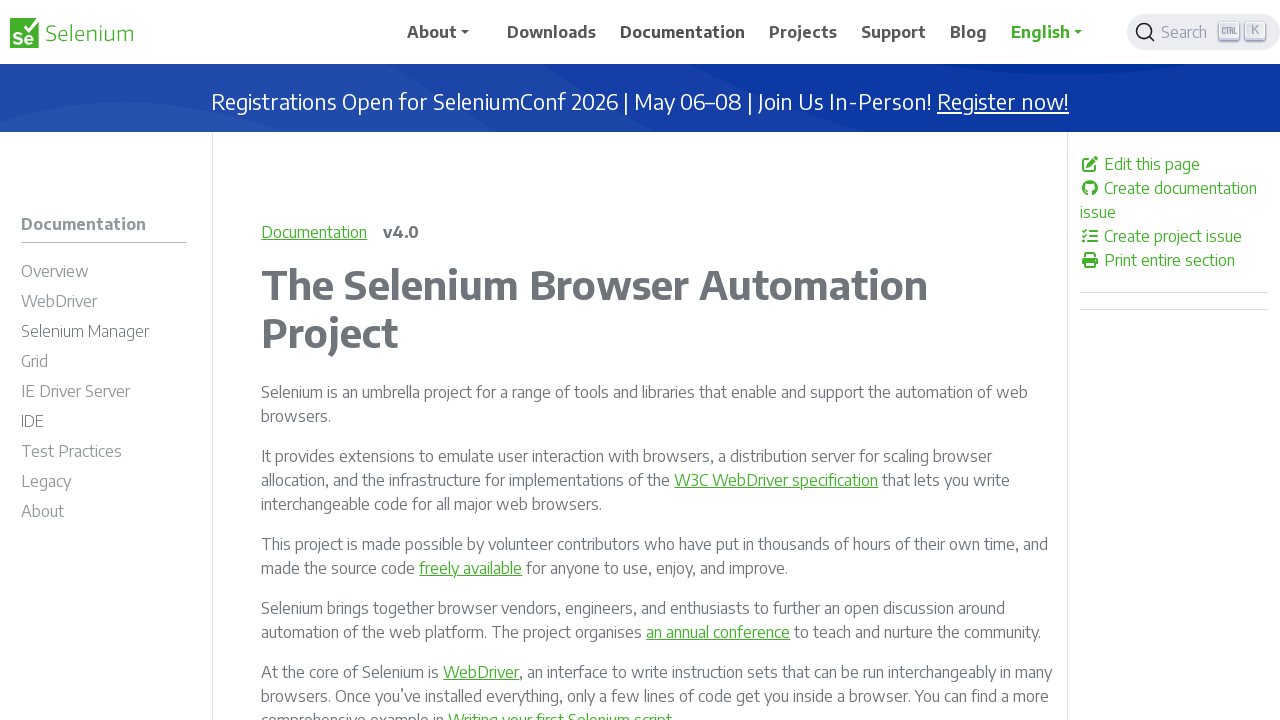

Verified navigation to the documentation page
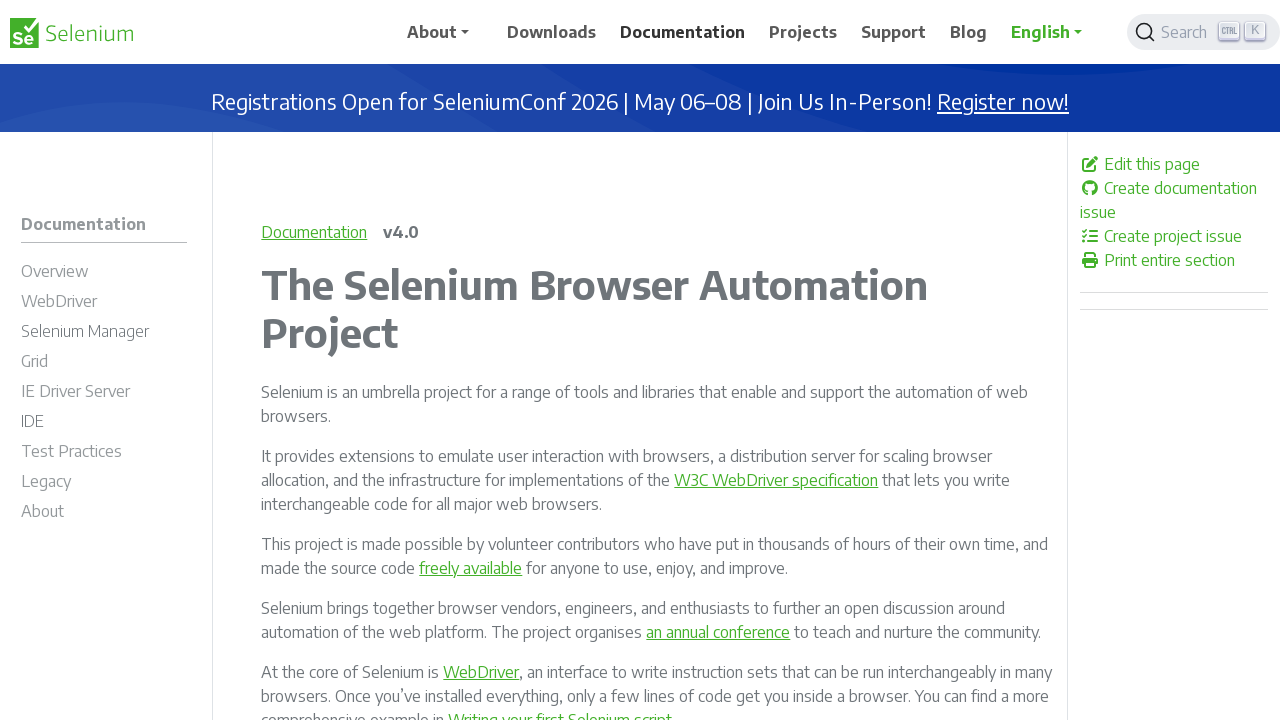

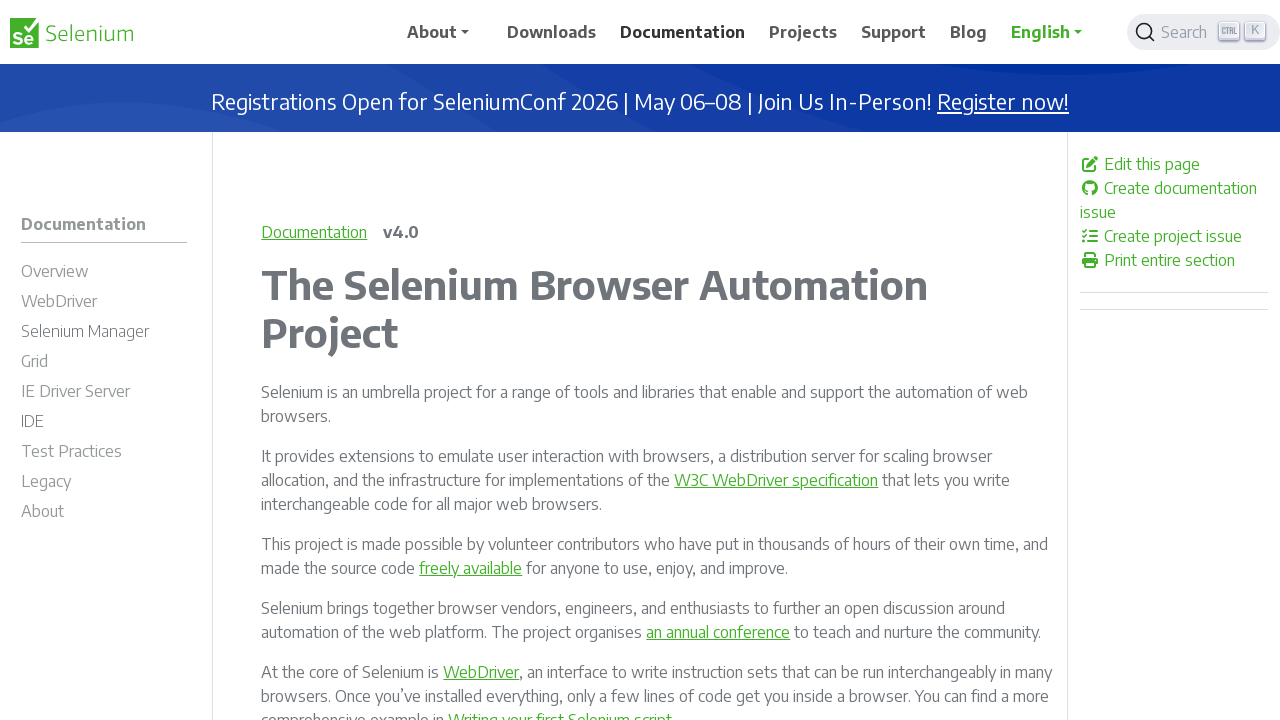